Tests browser window handling by clicking a button that opens a new window, switching to that new window to verify its content, and then closing it.

Starting URL: https://demoqa.com/browser-windows

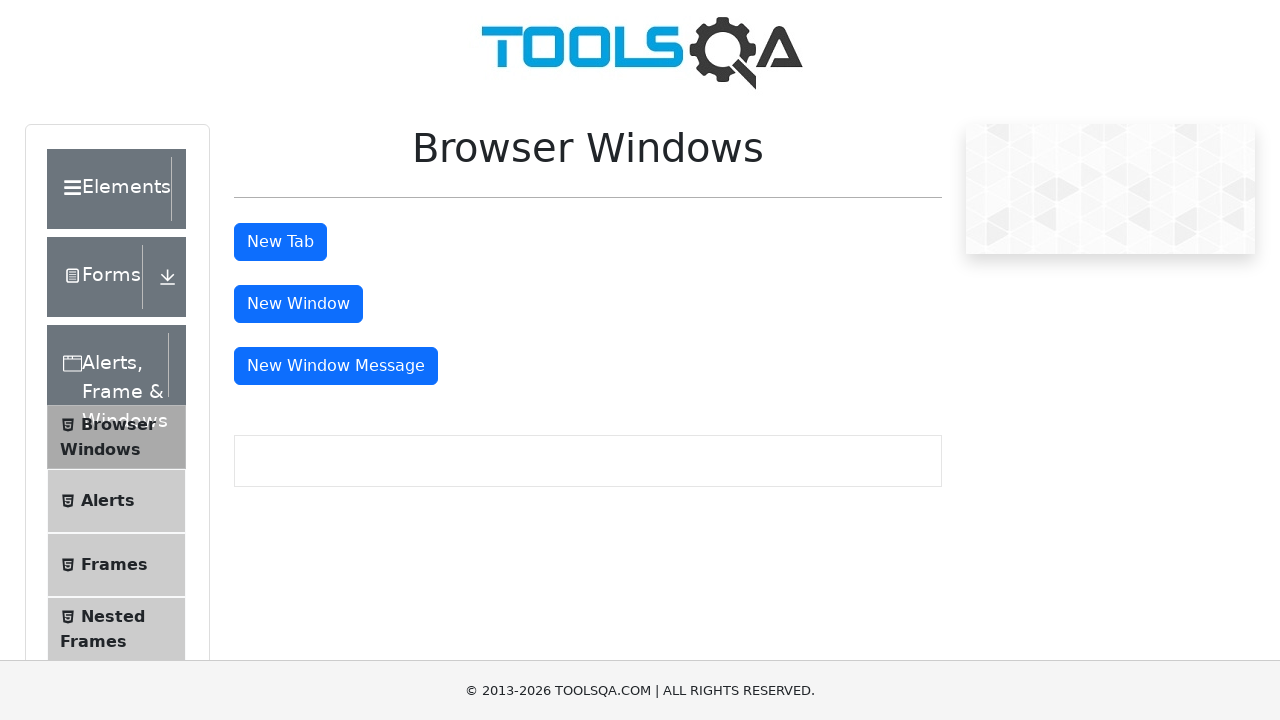

Clicked button to open new window at (298, 304) on #windowButton
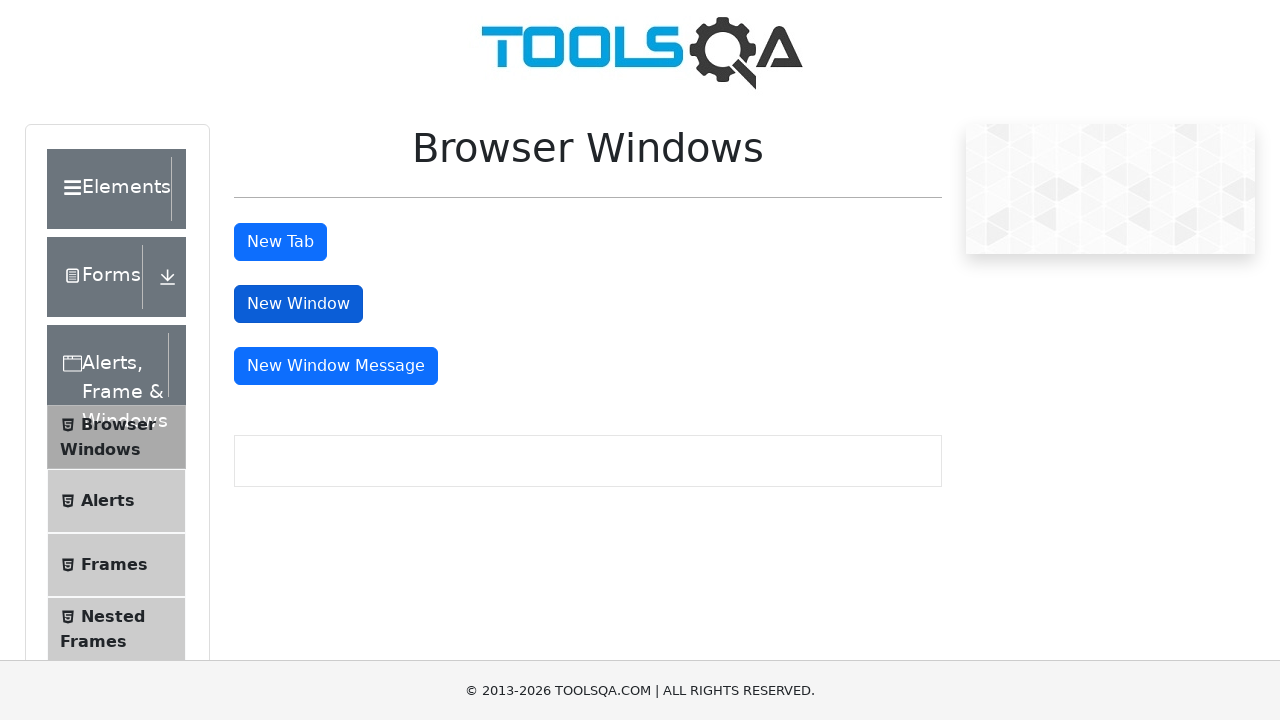

New window opened and obtained
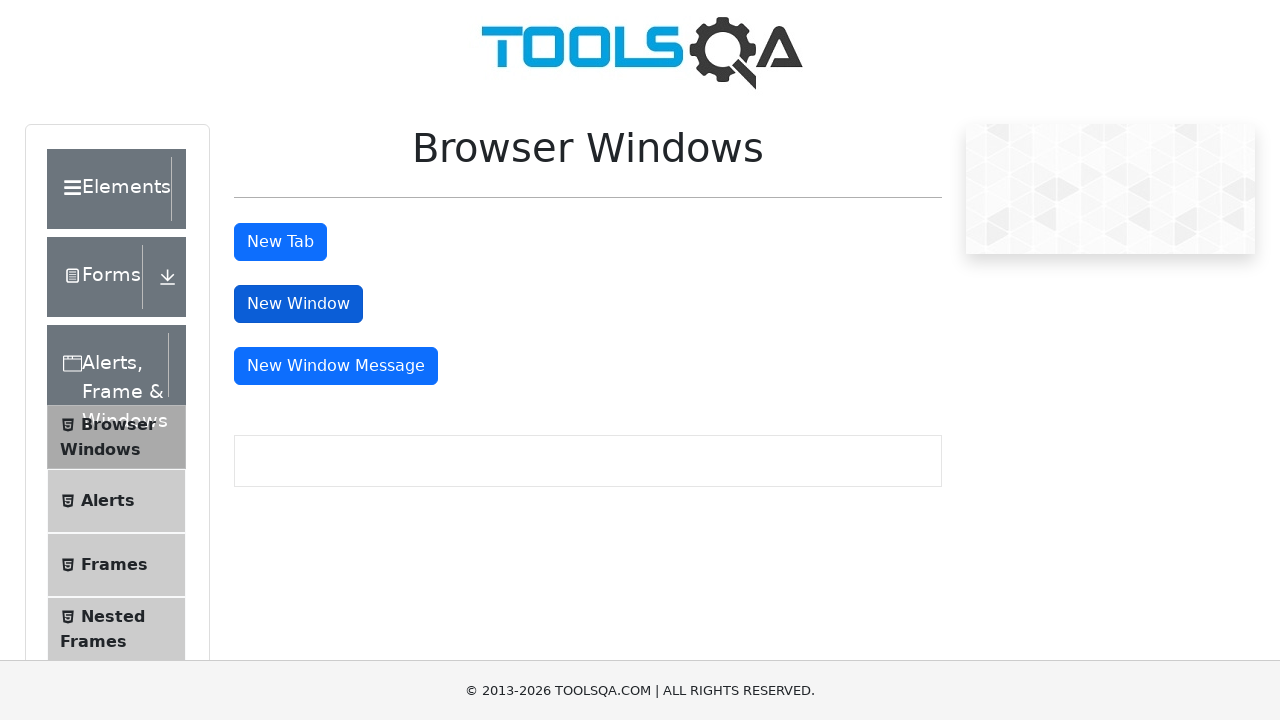

New window loaded and sample heading element appeared
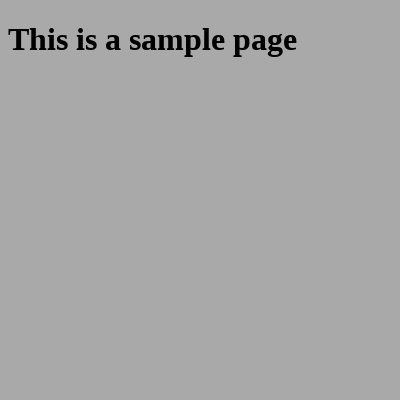

Retrieved heading text from new window: 'This is a sample page'
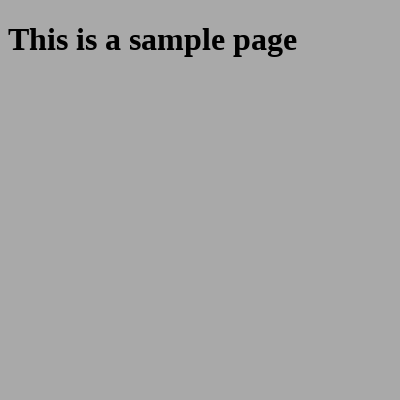

Closed the new window
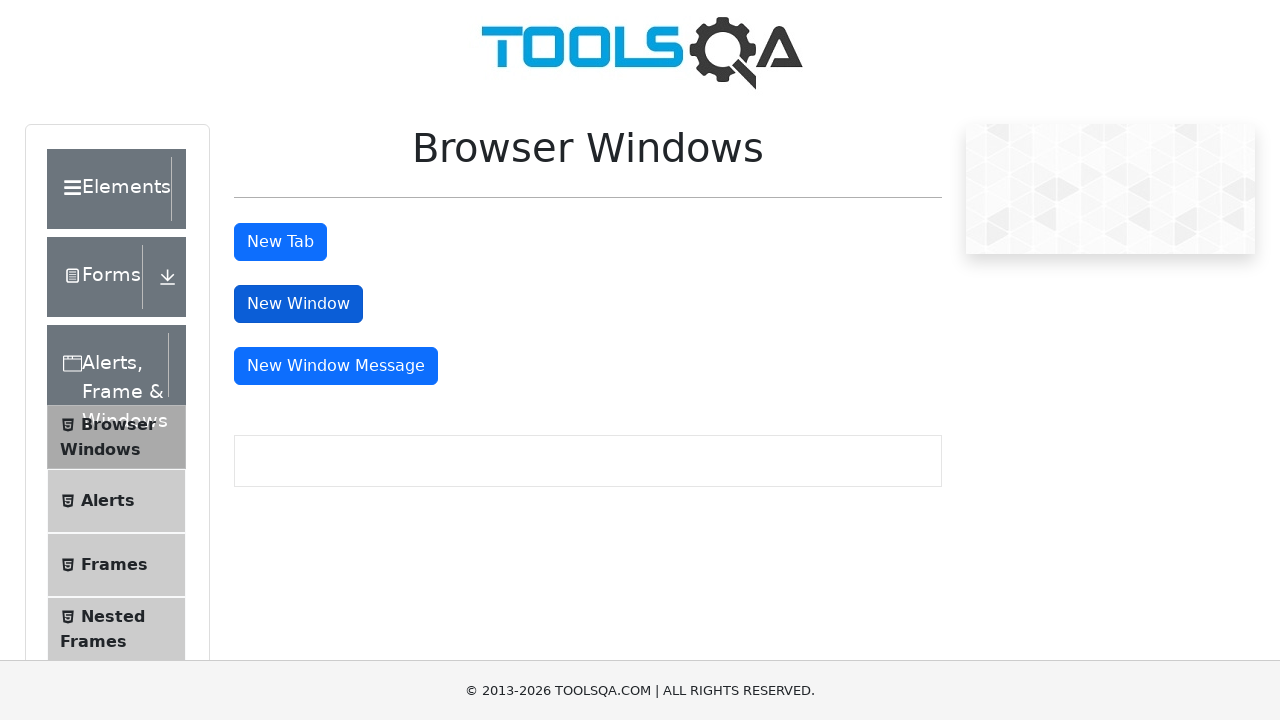

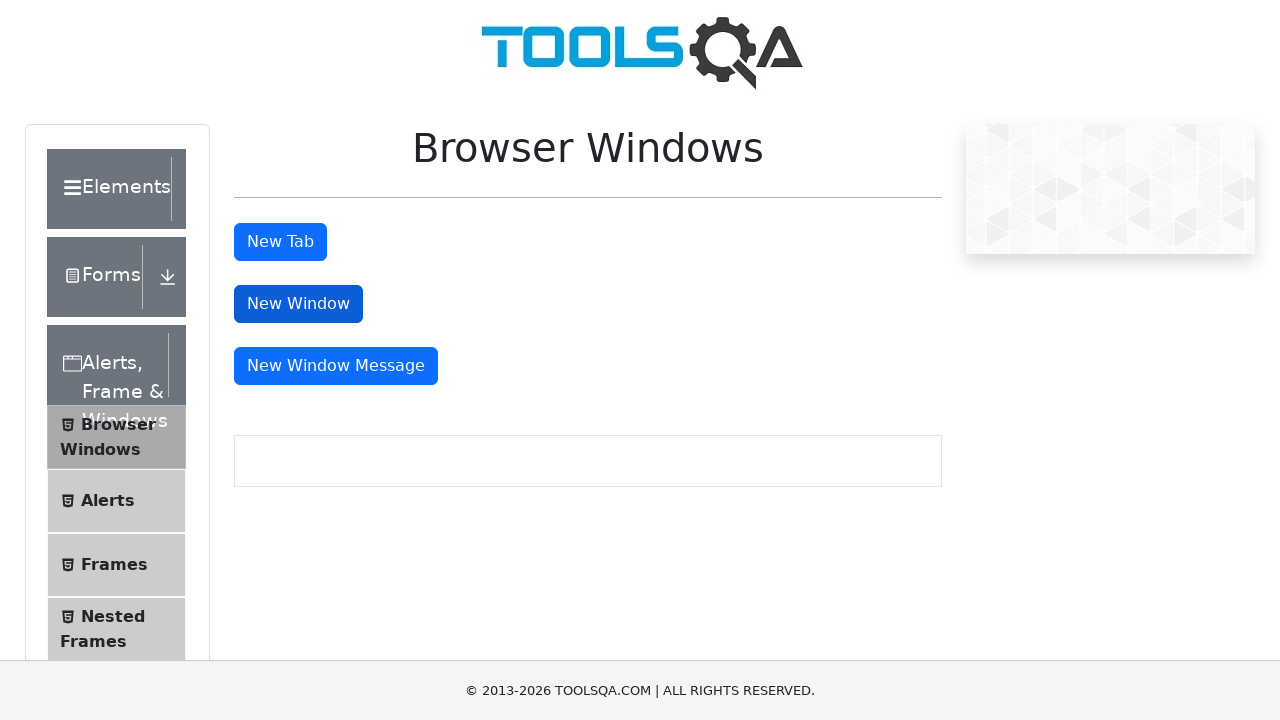